Clicks on each link found on the page and returns to the original window

Starting URL: https://www.example.com

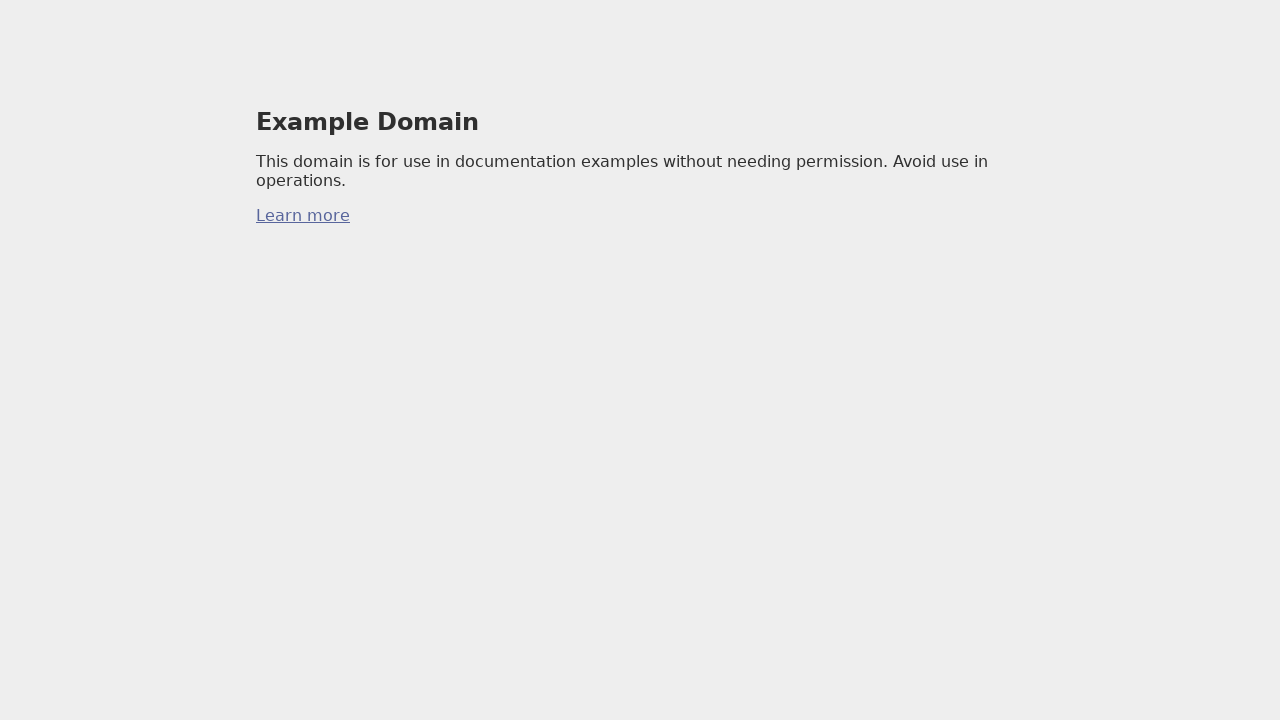

Navigated to https://www.example.com
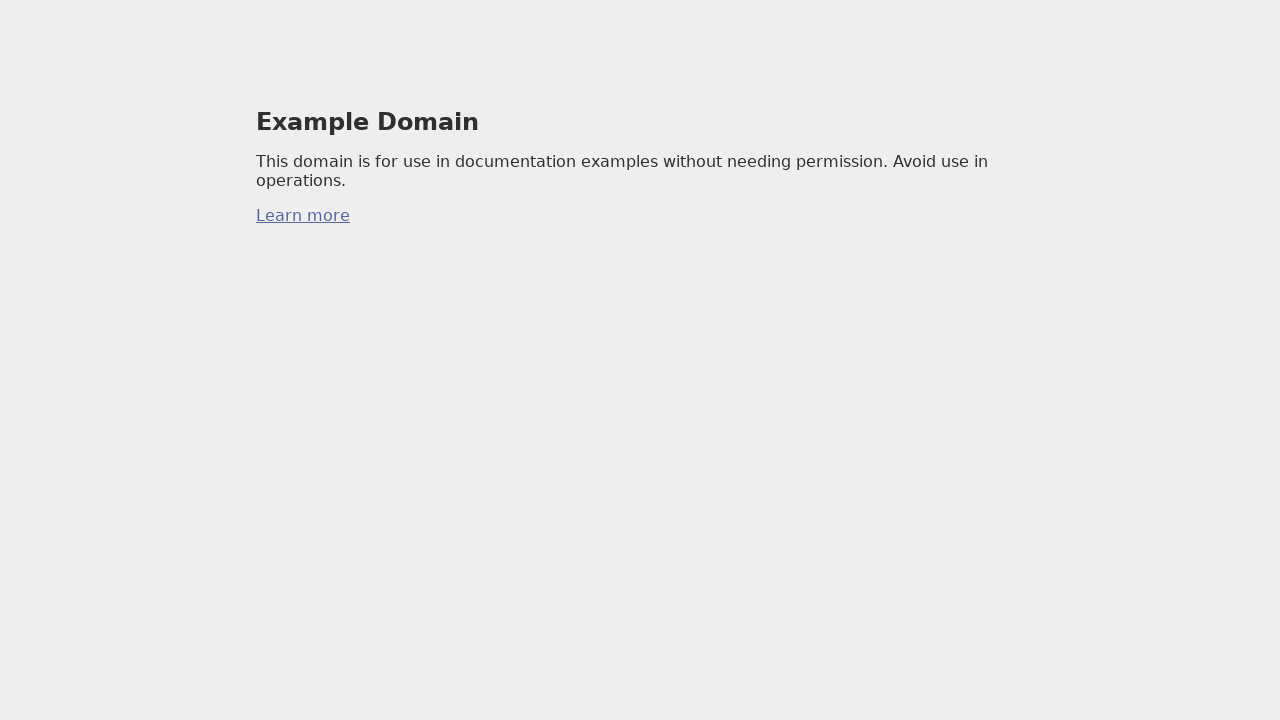

Located all links on the page
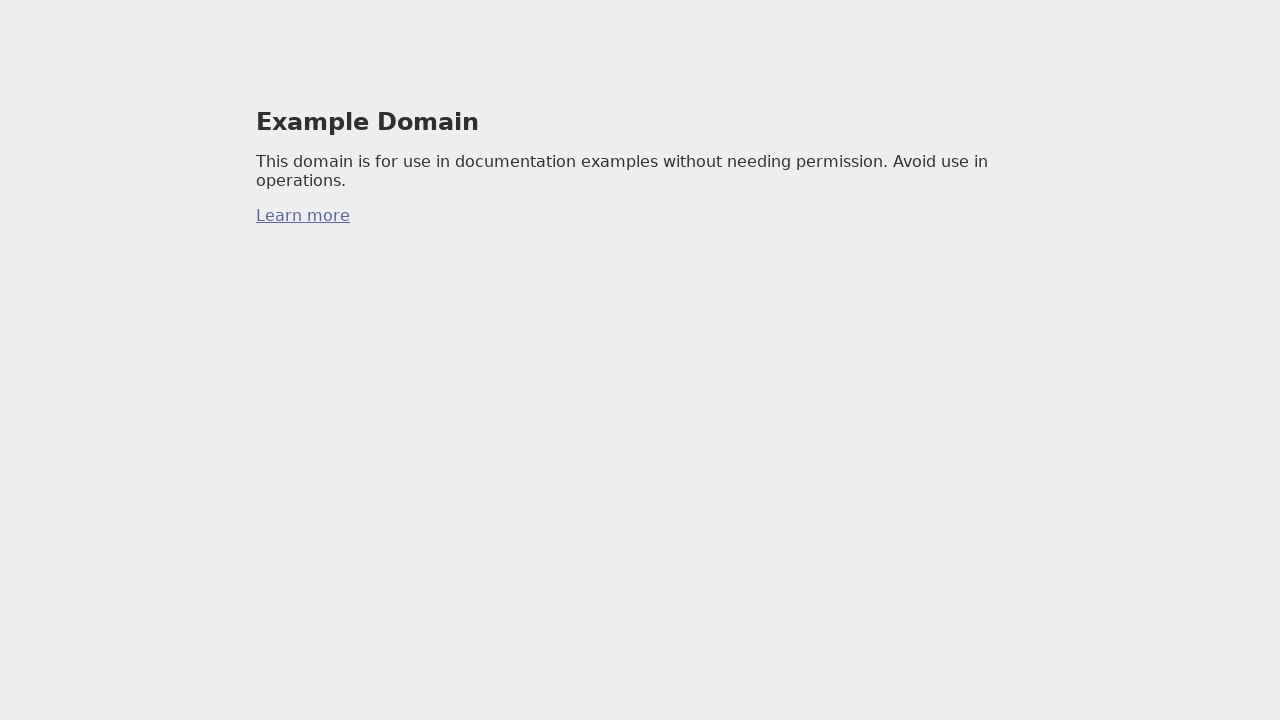

Clicked link 1 of 1 at (303, 216) on xpath=//a >> nth=0
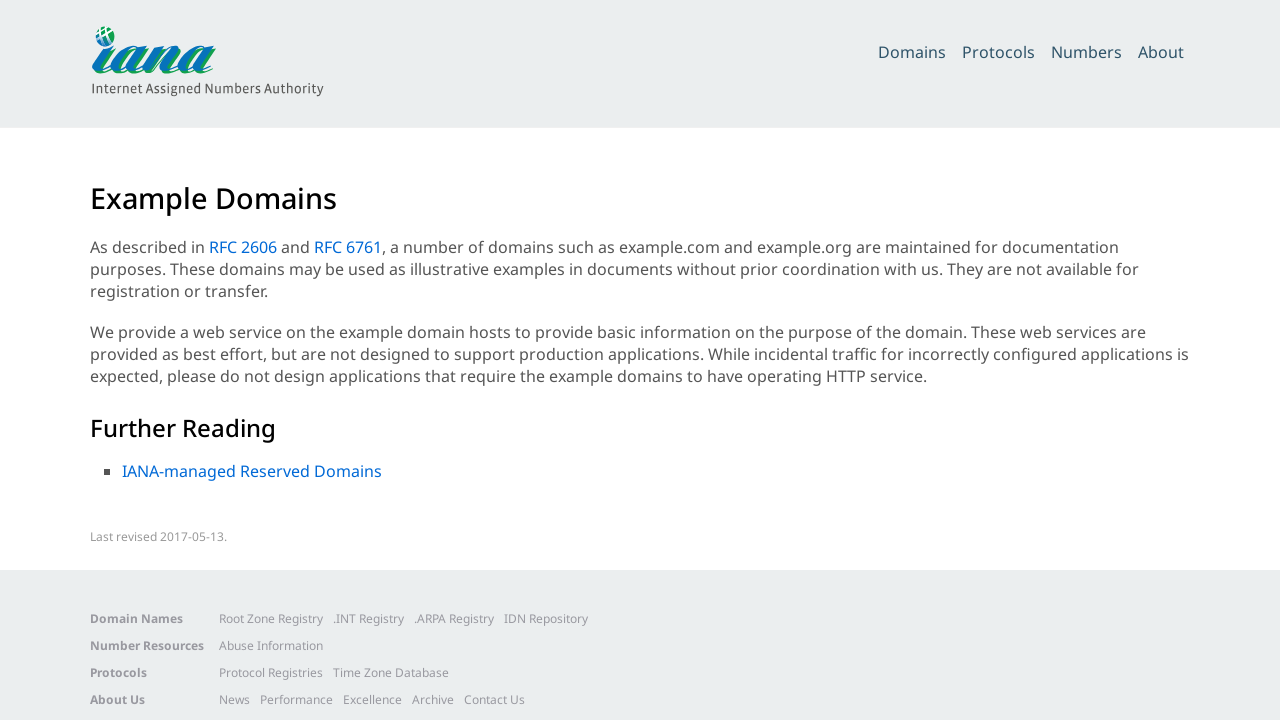

Brought main page to front after clicking link 1
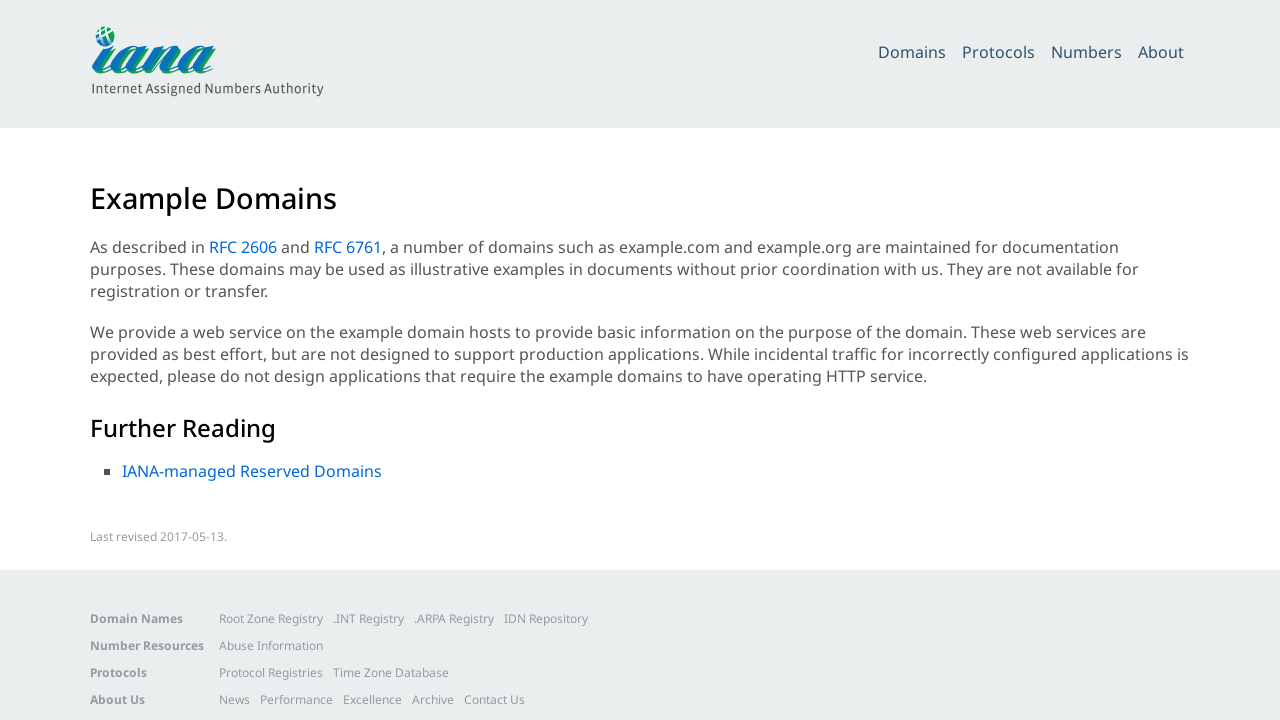

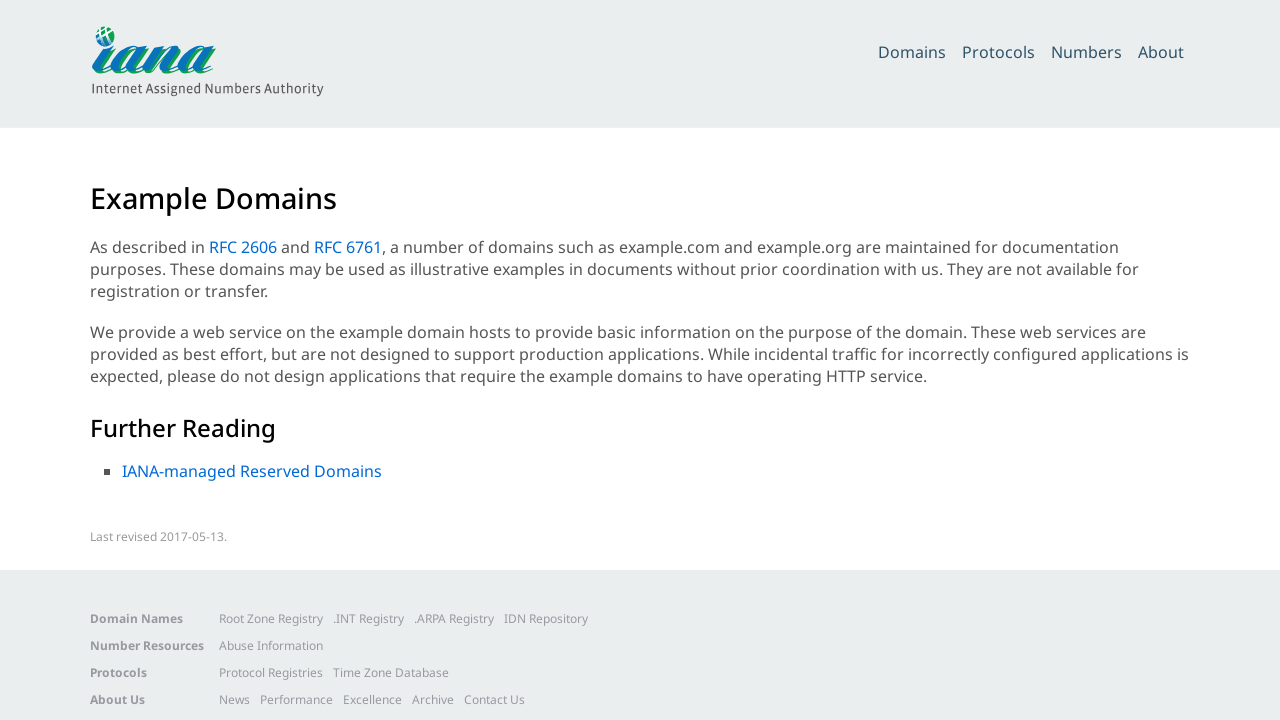